Tests multiple file upload functionality on a demo page by uploading two files and verifying they appear in the file list.

Starting URL: https://davidwalsh.name/demo/multiple-file-upload.php

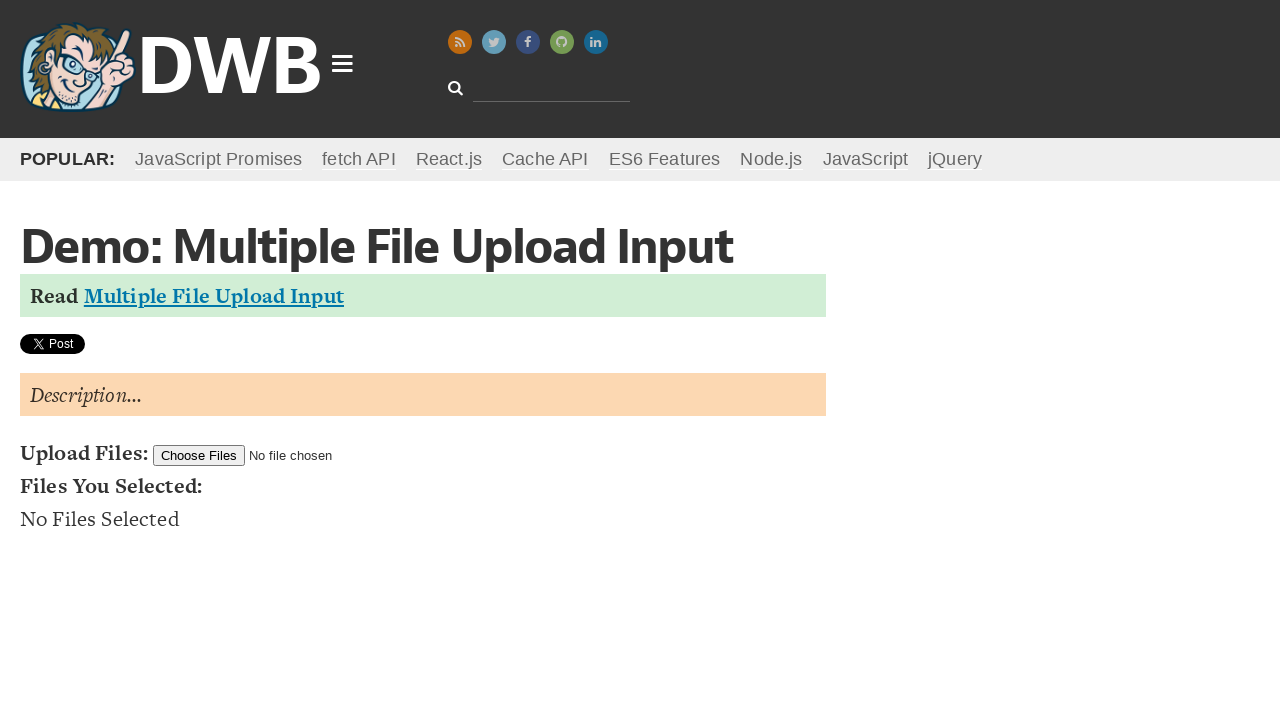

Created temporary test PNG files for upload
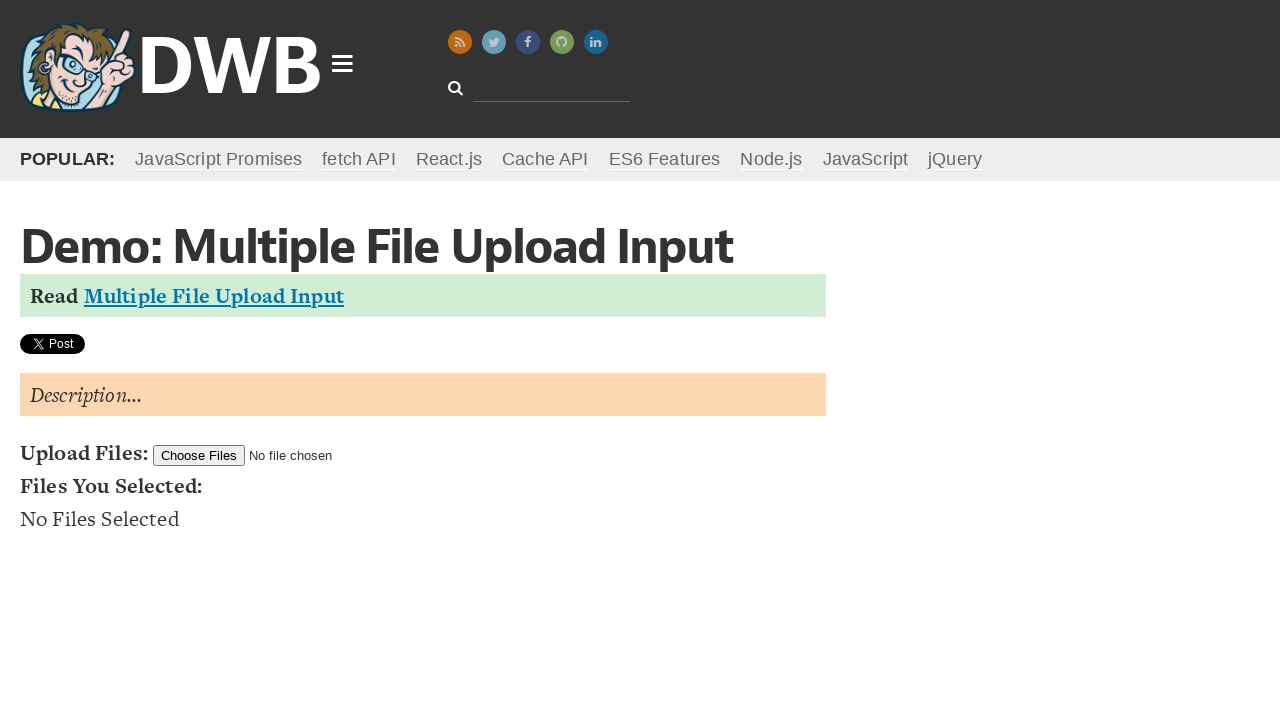

Page body loaded and ready
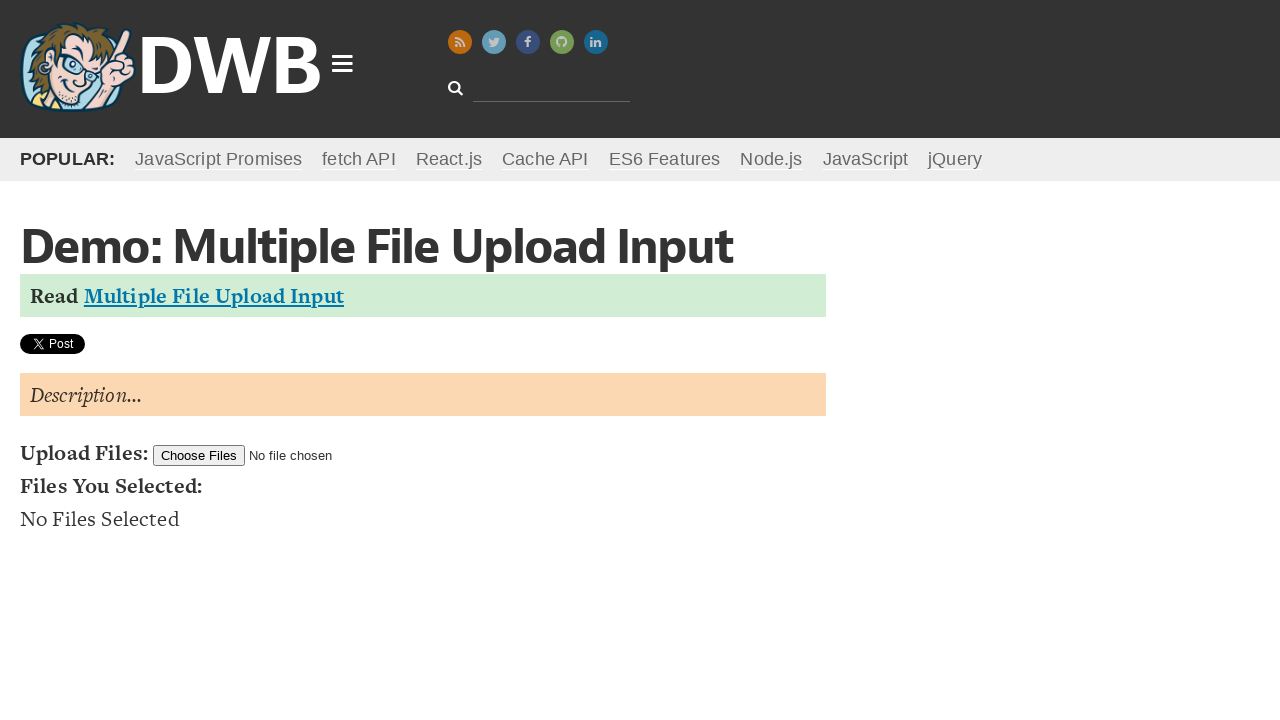

Selected two PNG files for upload via file input
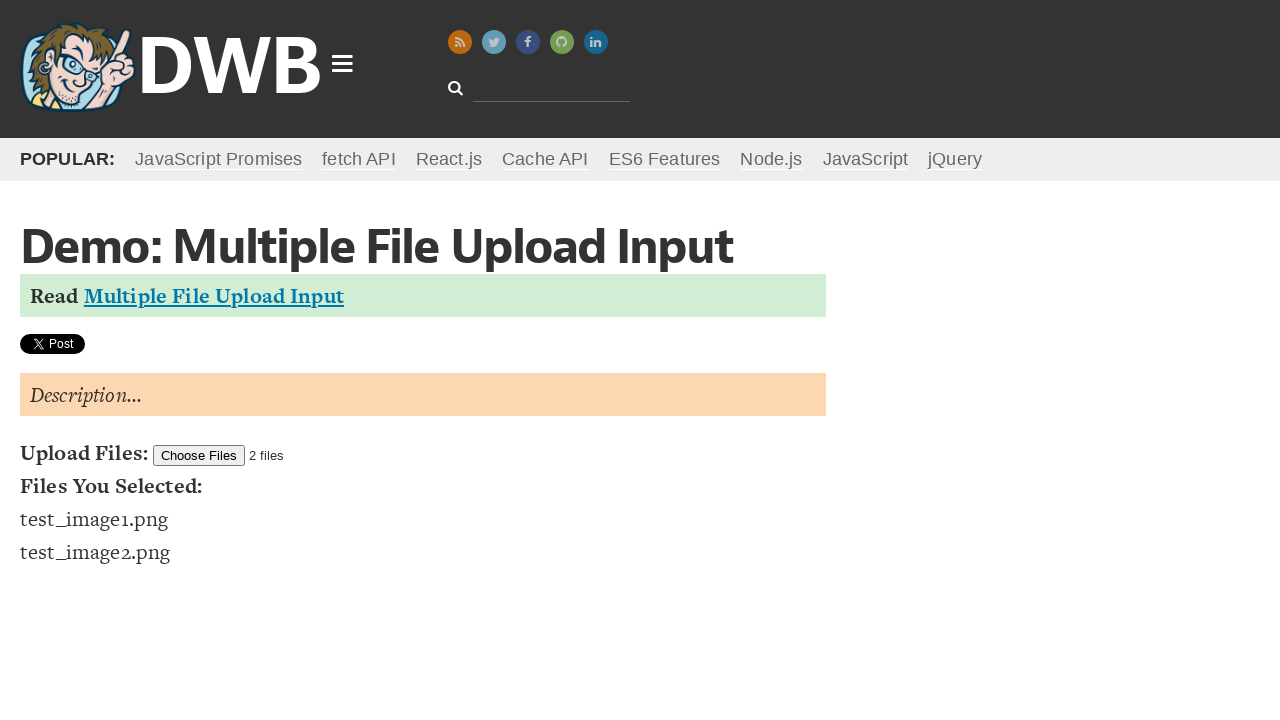

File list updated and files appeared in the list
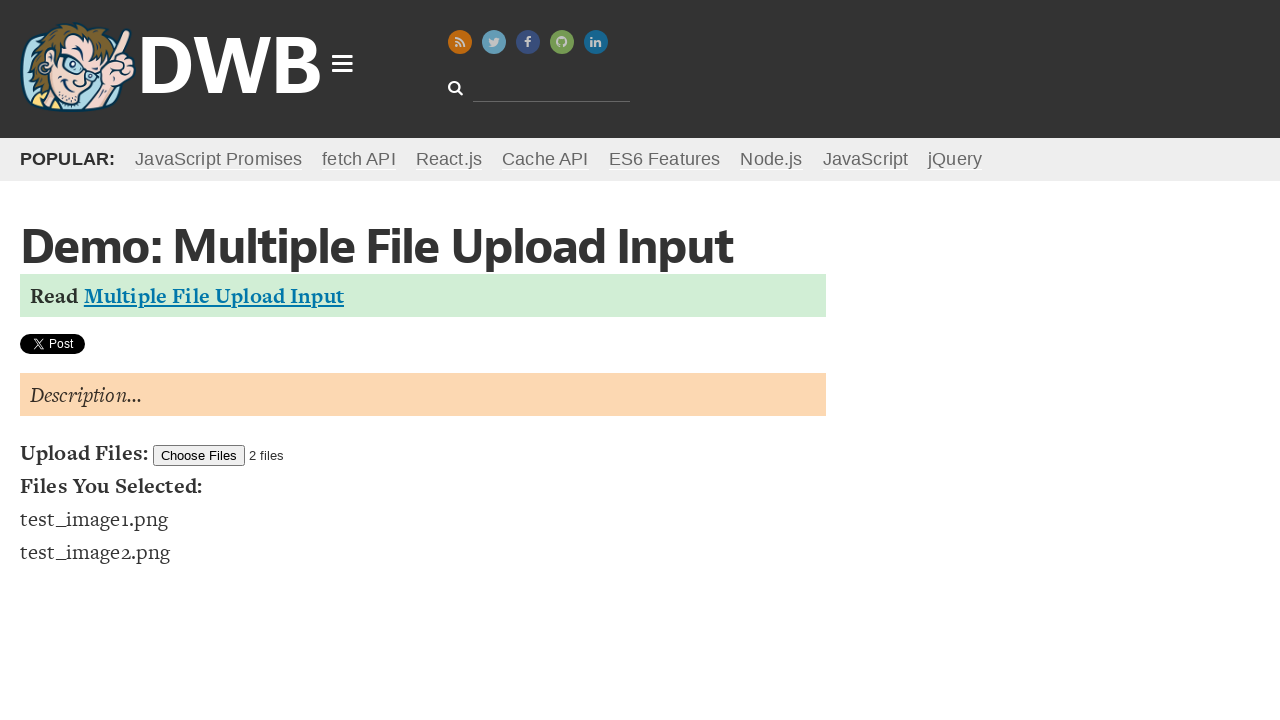

Cleaned up temporary test files
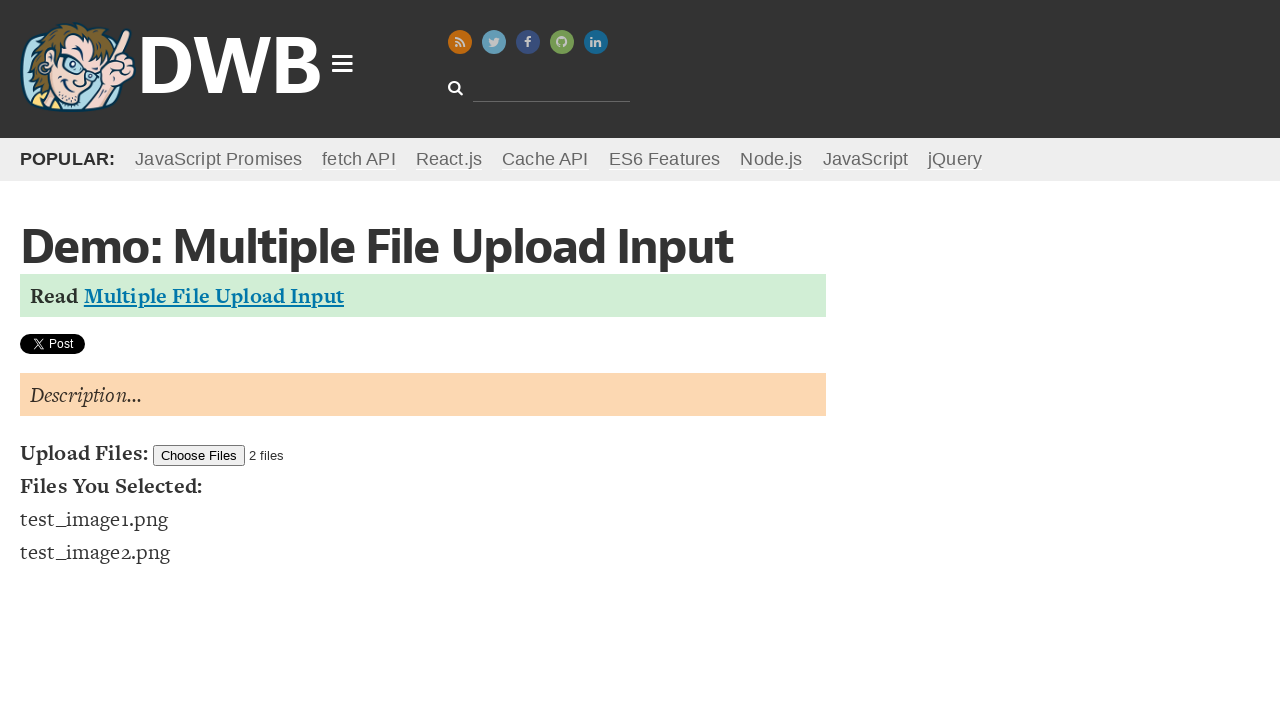

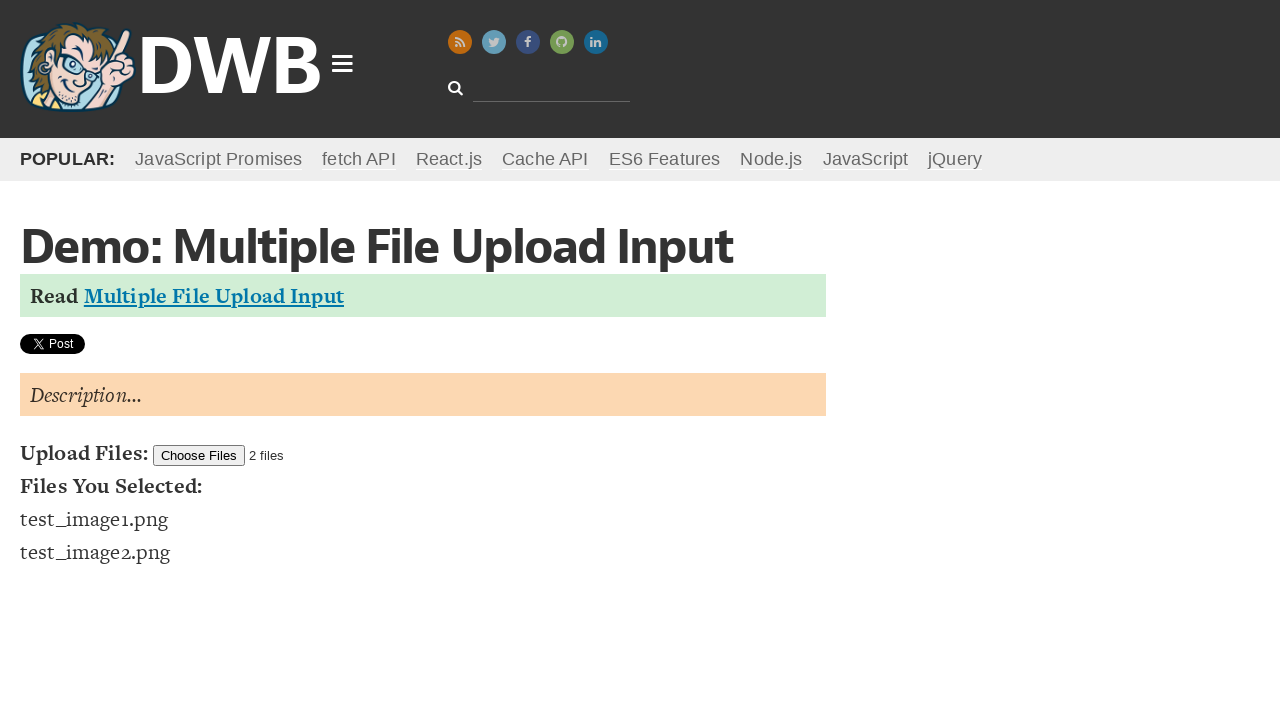